Tests a complete flight booking flow on BlazeDemo: verifies the homepage title, selects departure and destination cities, chooses a flight, fills out the reservation form with personal and payment details, and verifies the booking confirmation.

Starting URL: https://blazedemo.com/

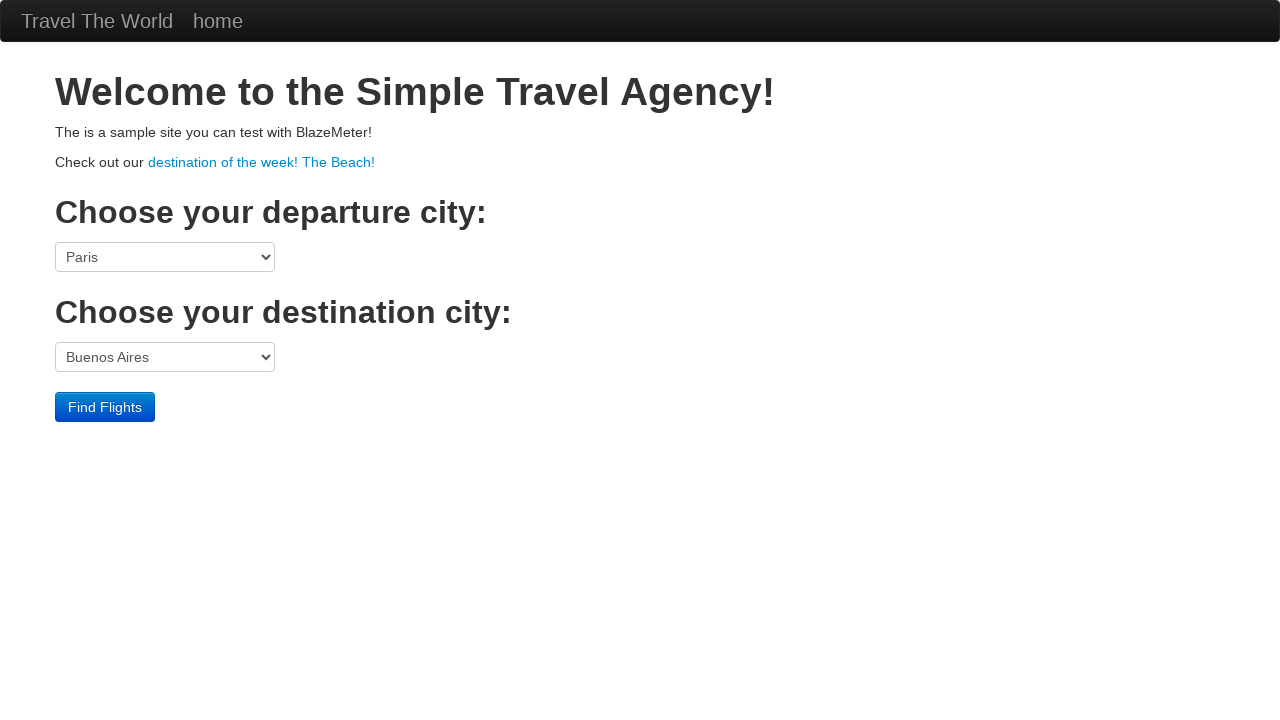

Waited for homepage title element to load
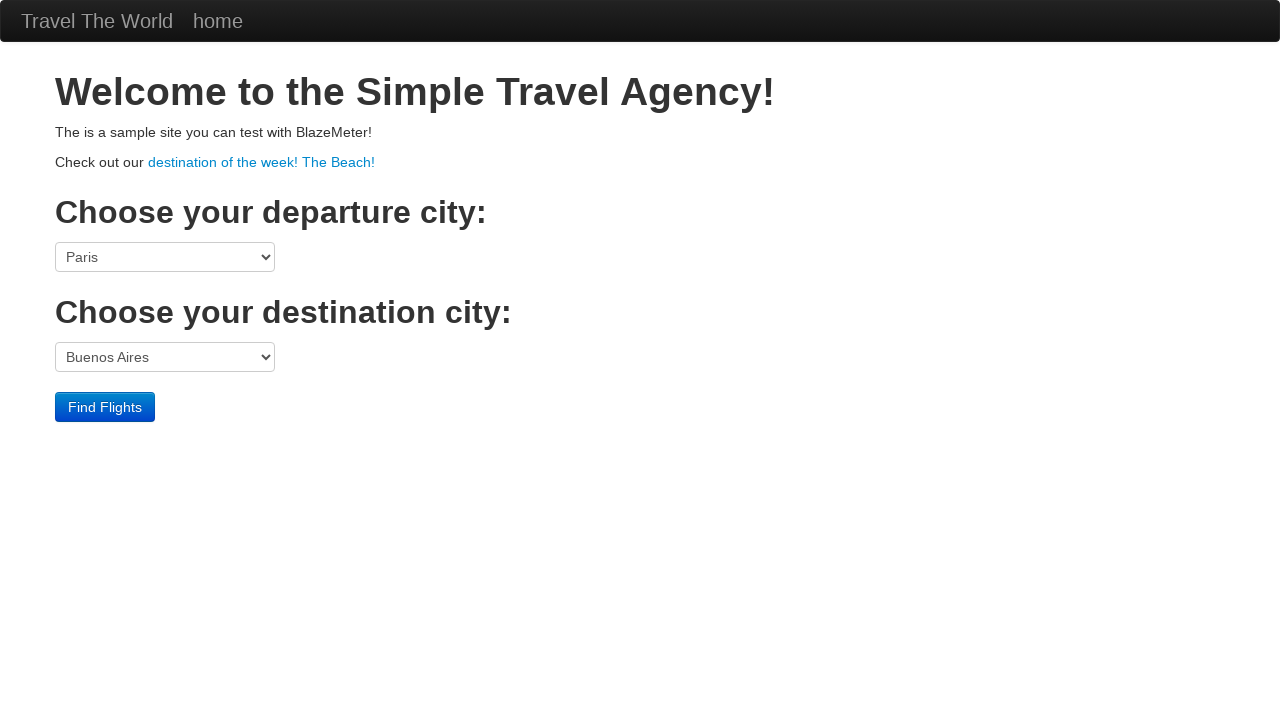

Verified homepage title contains 'Welcome to the Simple Travel Agency!'
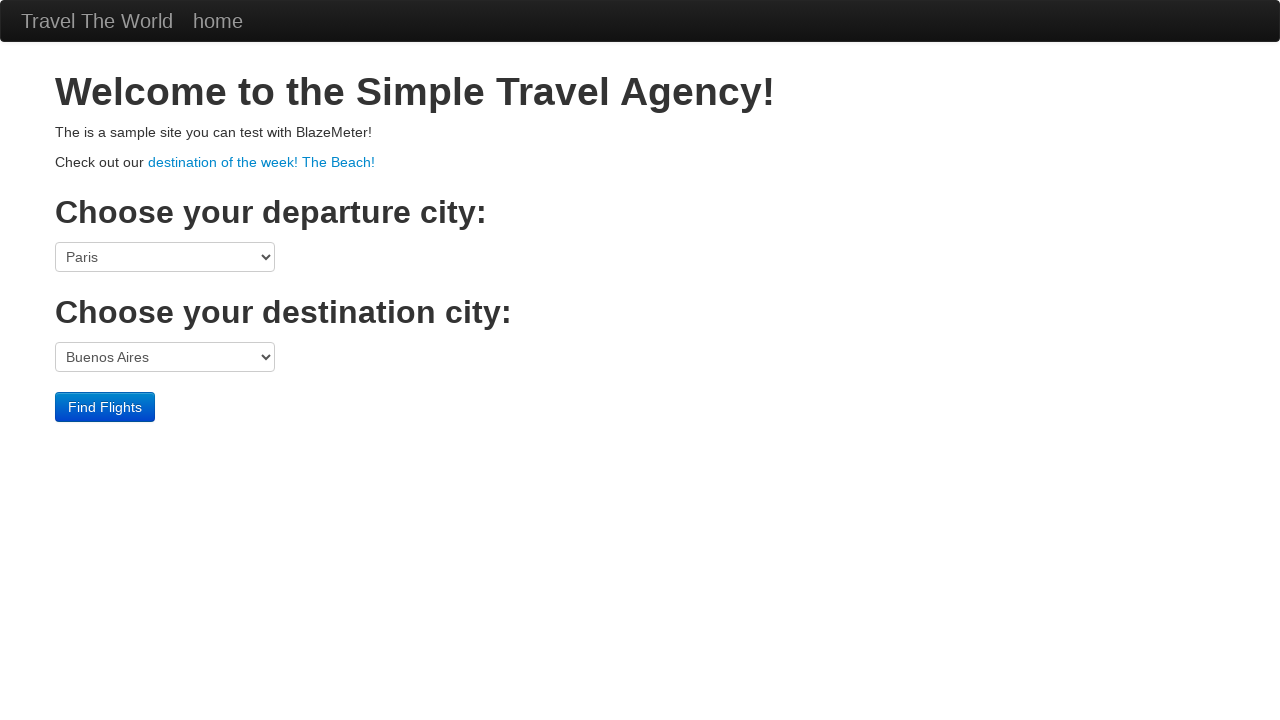

Selected Boston as departure city on select[name='fromPort']
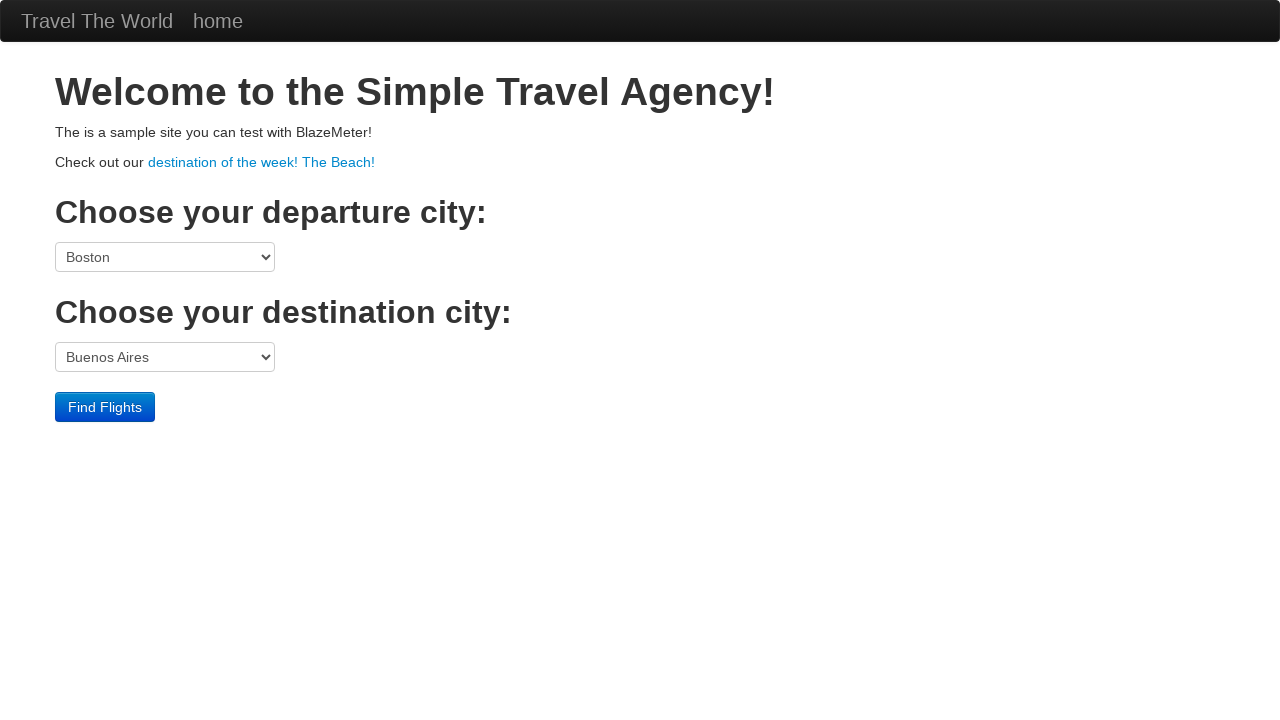

Selected London as destination city on select[name='toPort']
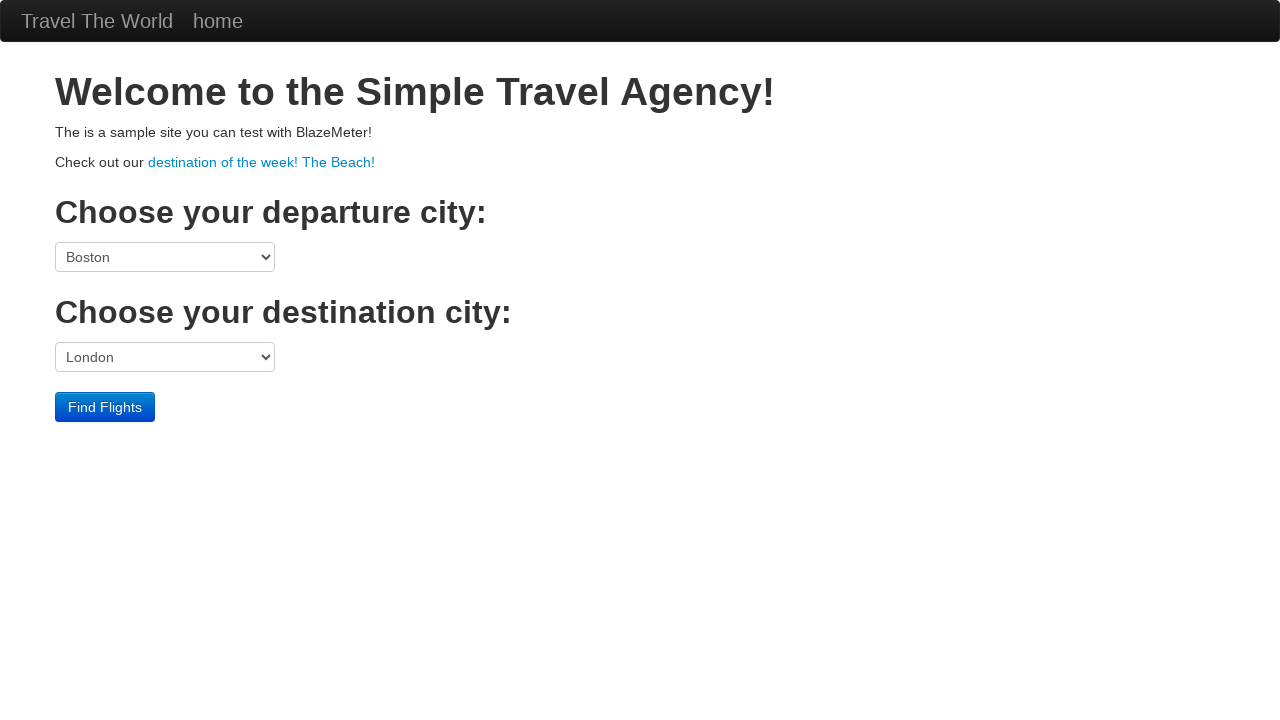

Clicked Find Flights button at (105, 407) on input[type='submit']
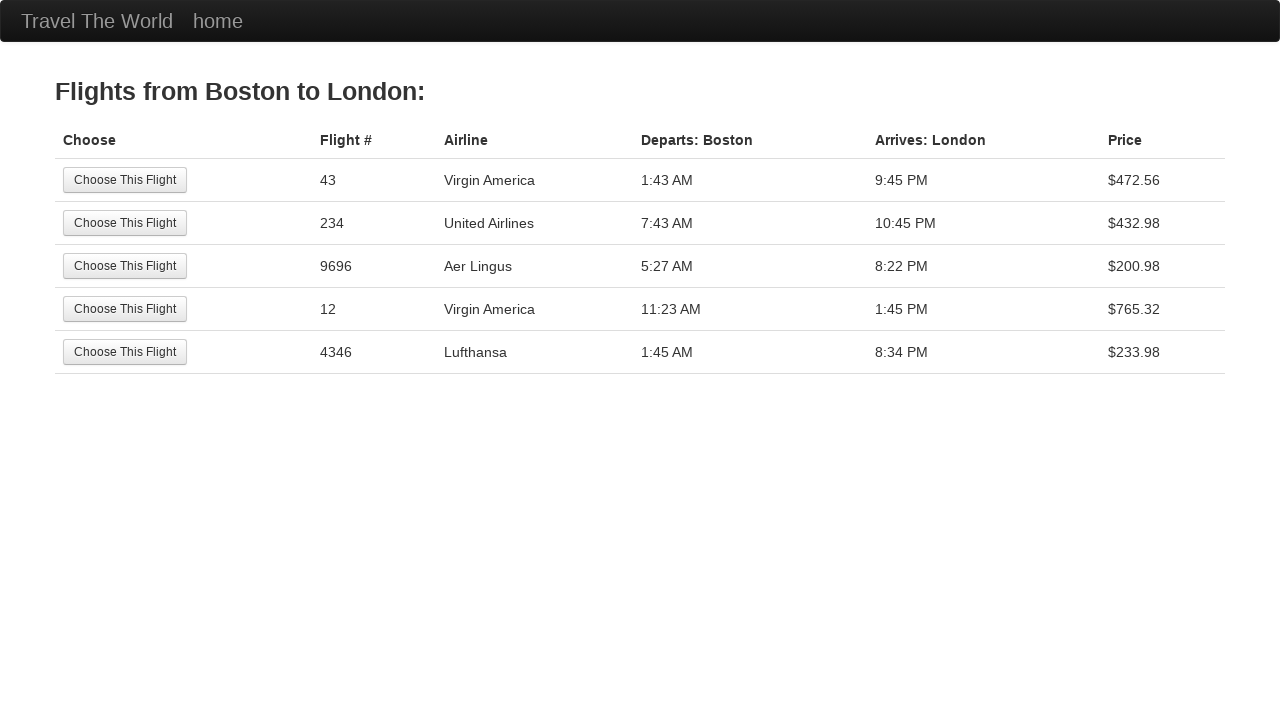

Clicked to select the first flight option at (125, 180) on input[type='submit']
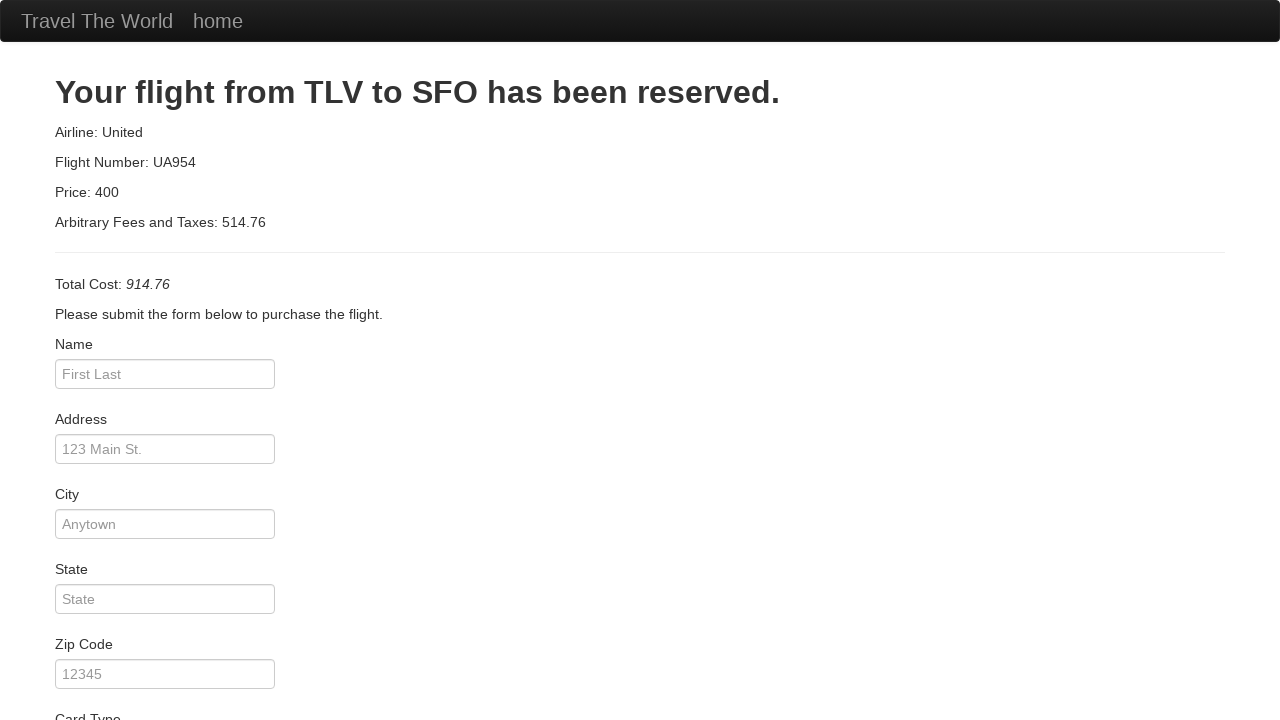

Filled passenger name field with 'Gamer' on input[name='inputName']
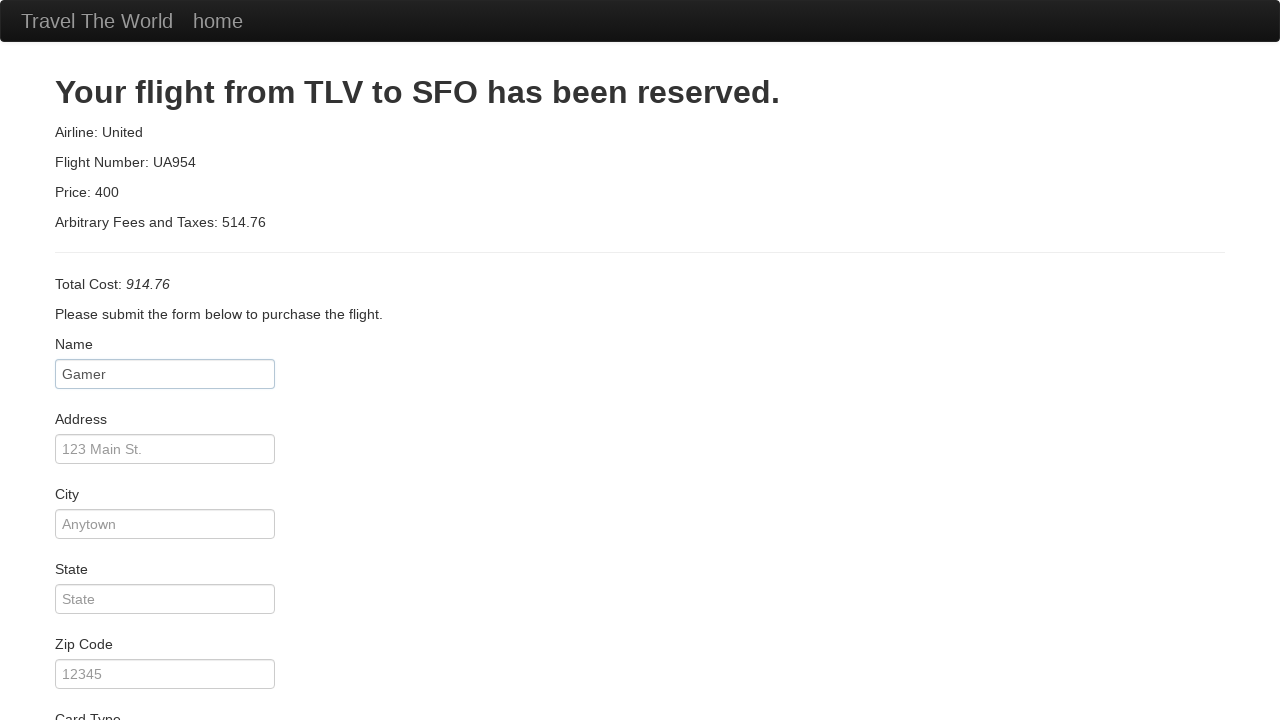

Filled address field with '123 Test Street' on input[name='address']
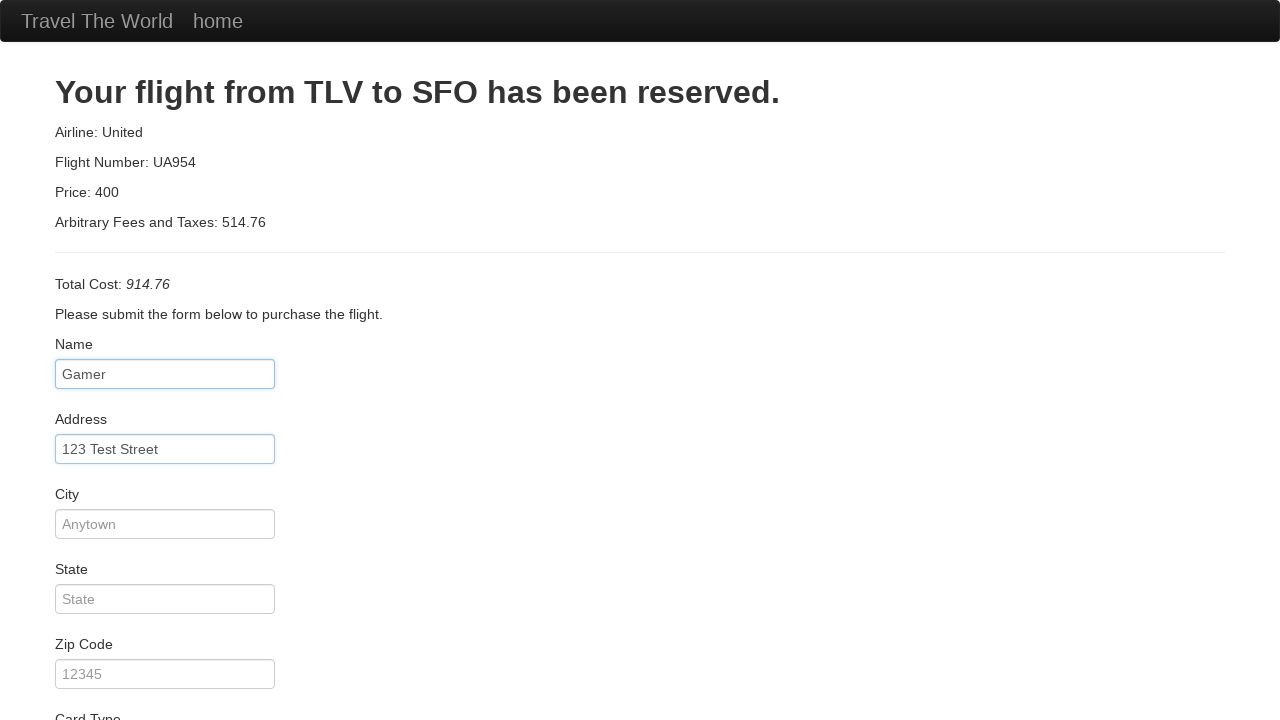

Filled city field with 'New York' on input[name='city']
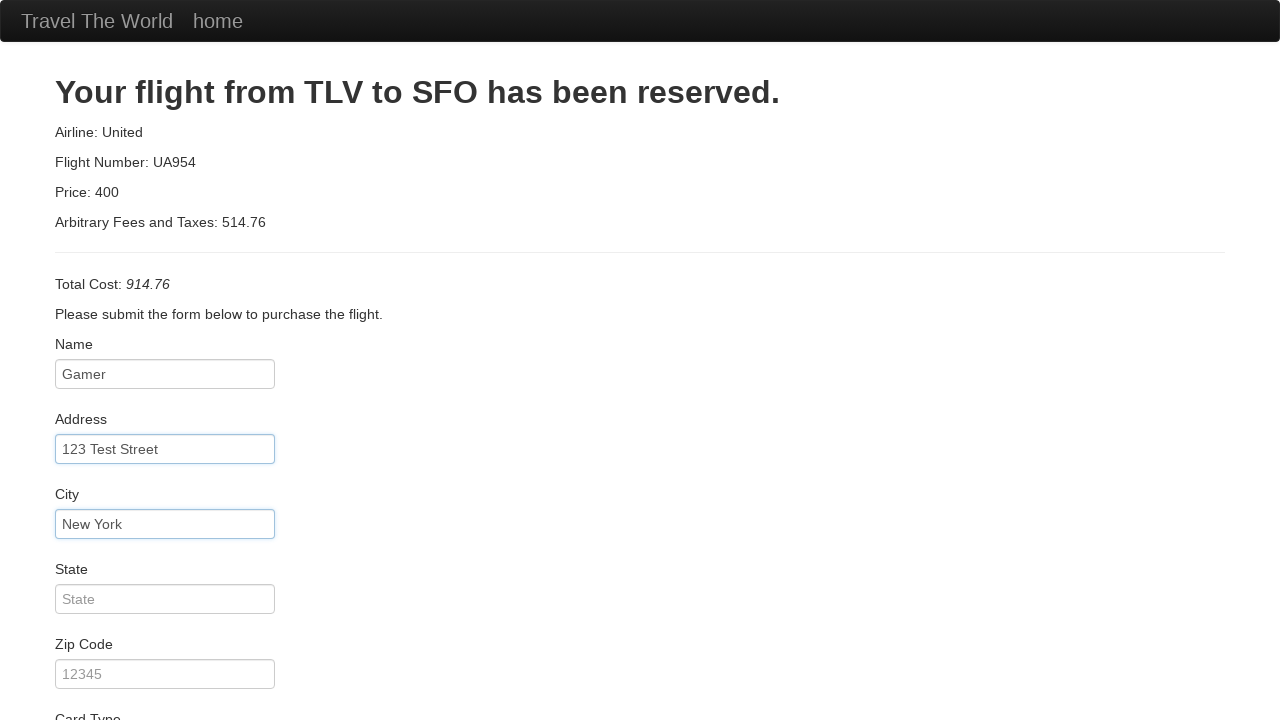

Filled state field with 'NY' on input[name='state']
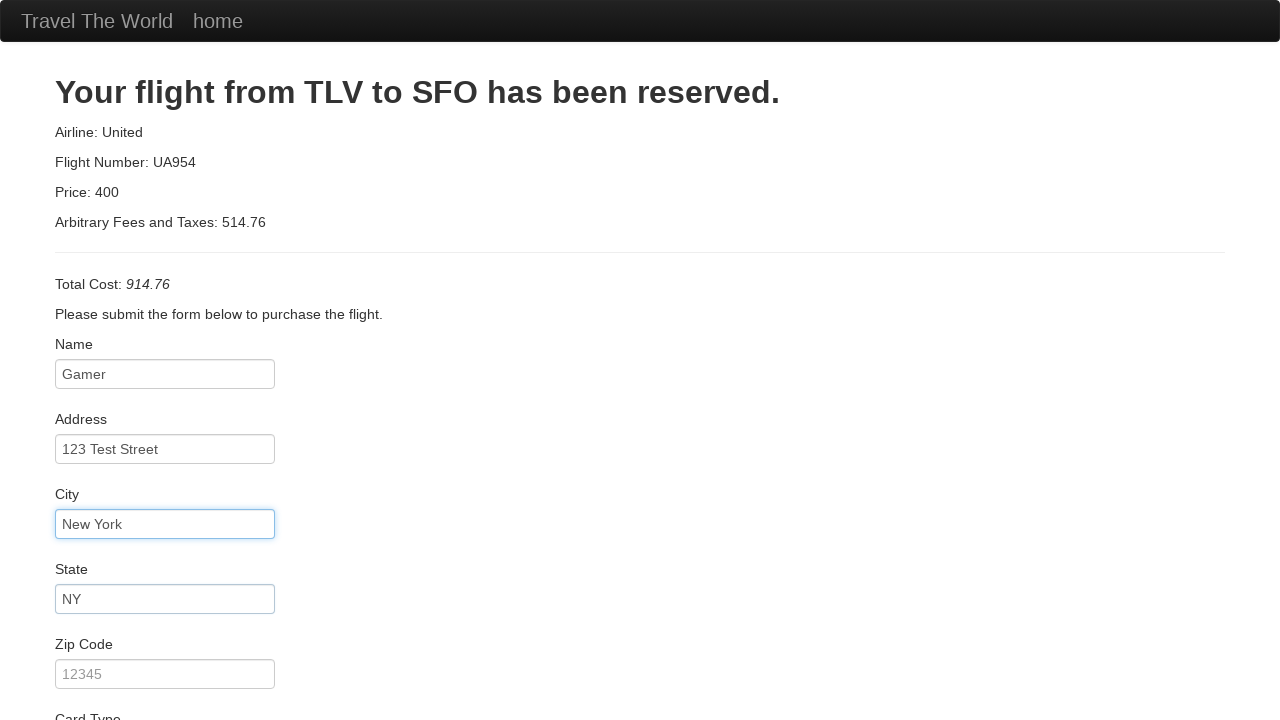

Filled zip code field with '10001' on input[name='zipCode']
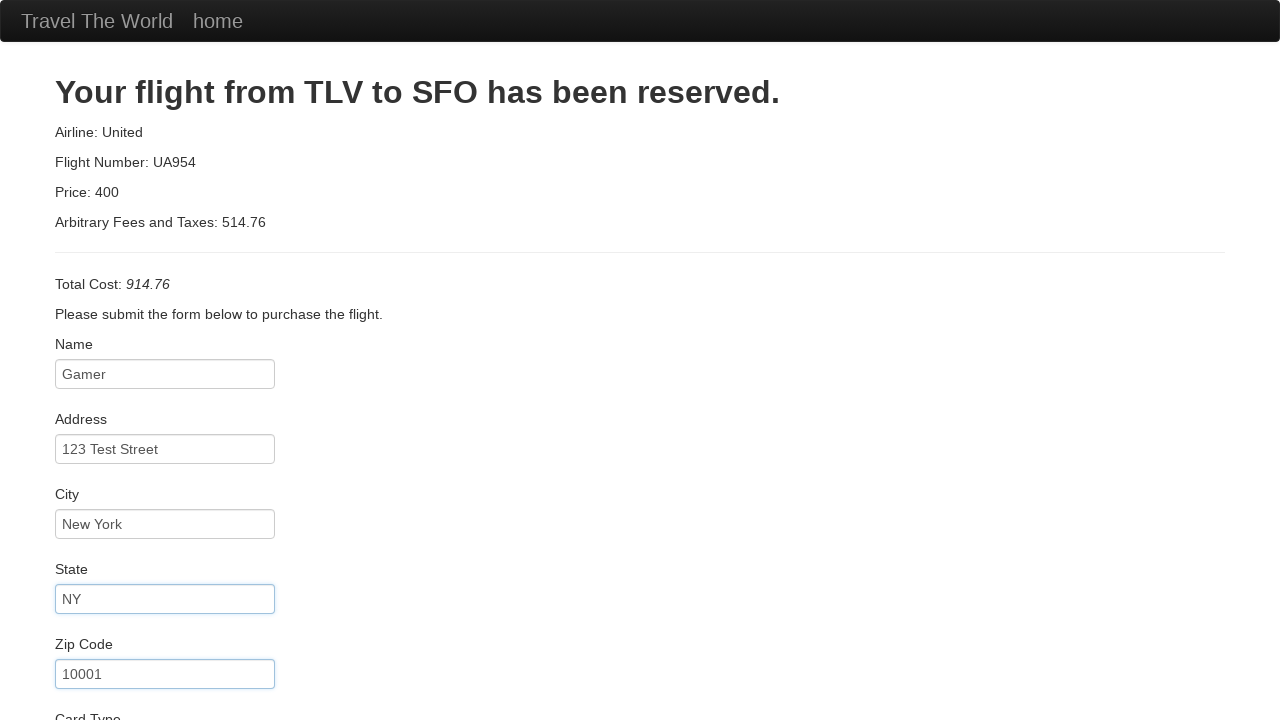

Selected Visa as card type on select#cardType
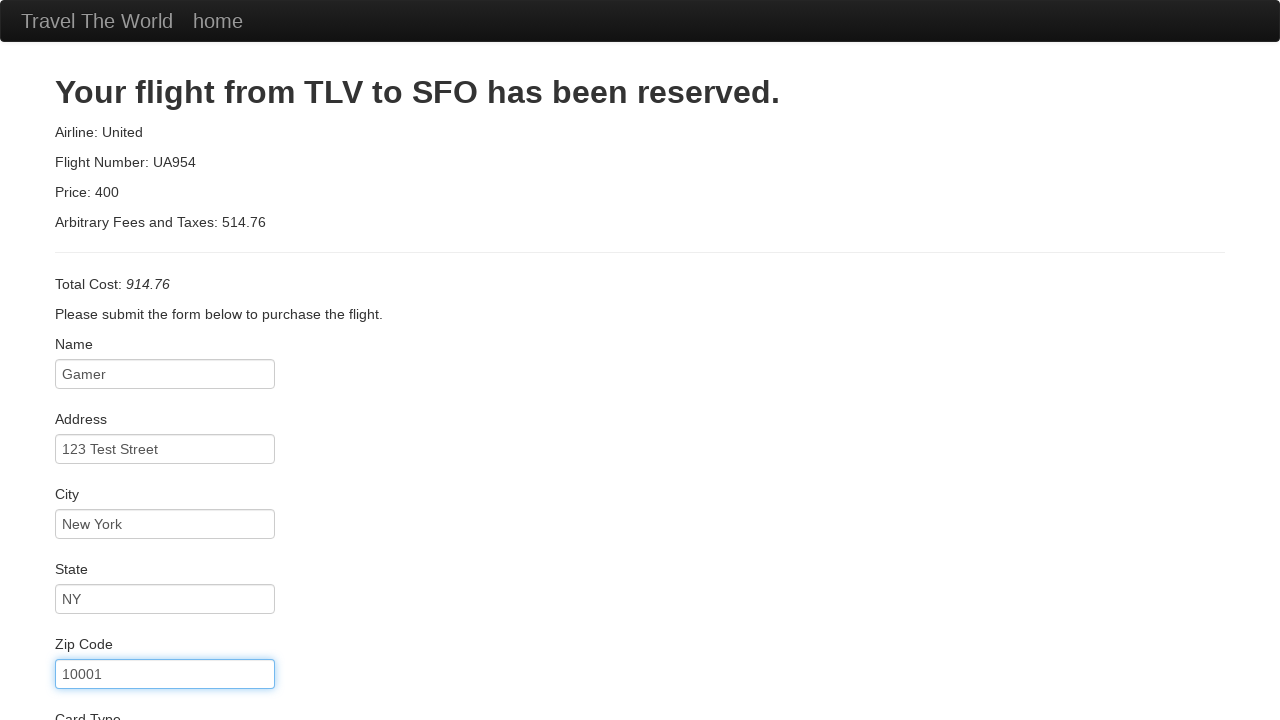

Filled credit card number field on input[name='creditCardNumber']
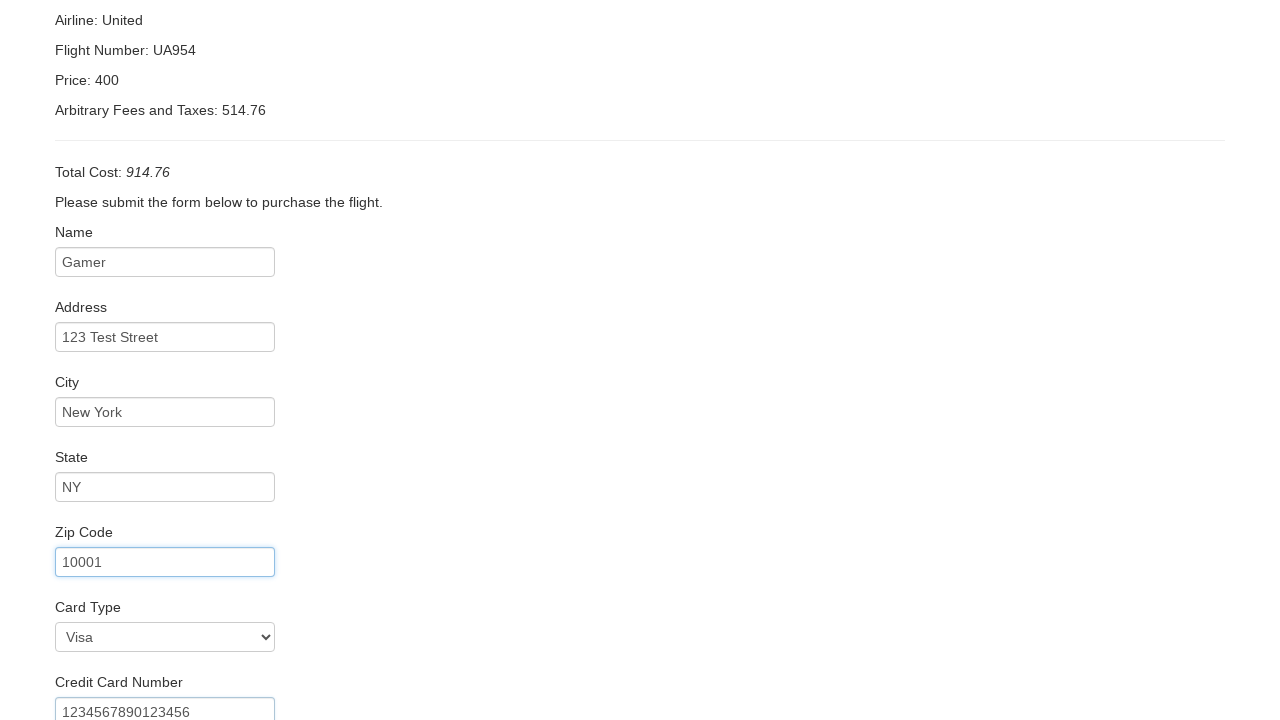

Filled credit card month field with '11' on input#creditCardMonth
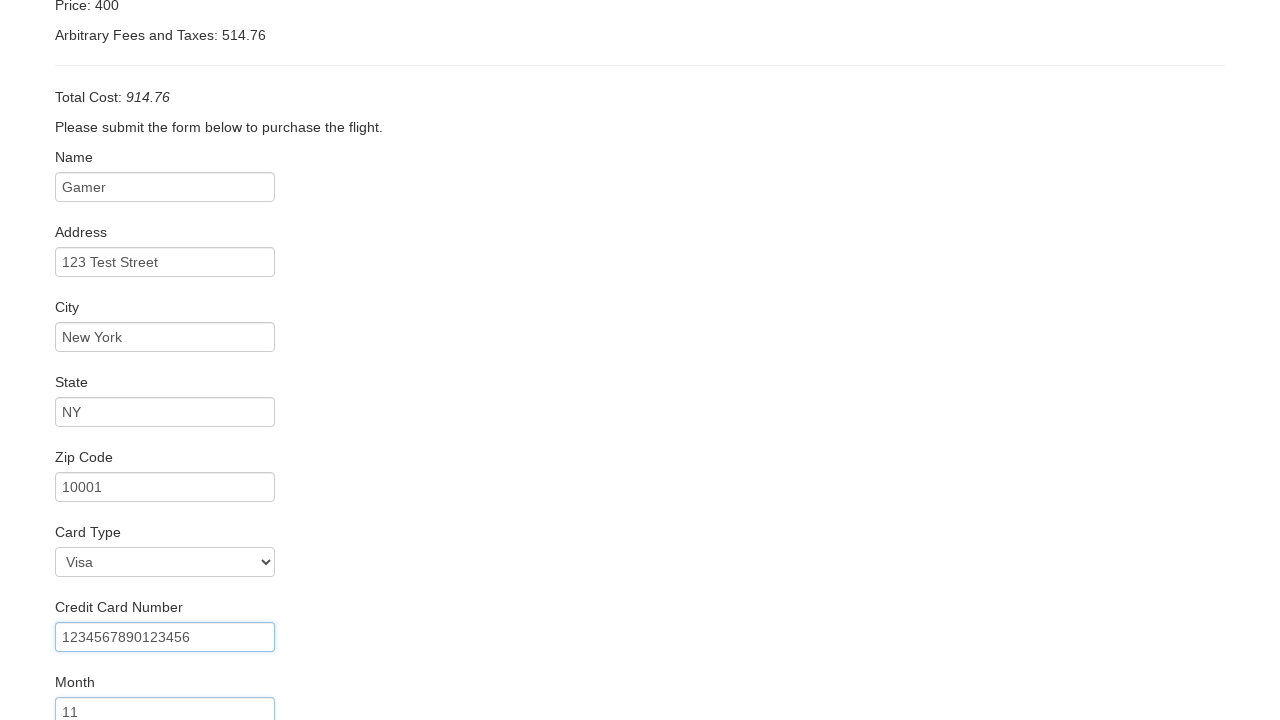

Filled credit card year field with '2025' on input#creditCardYear
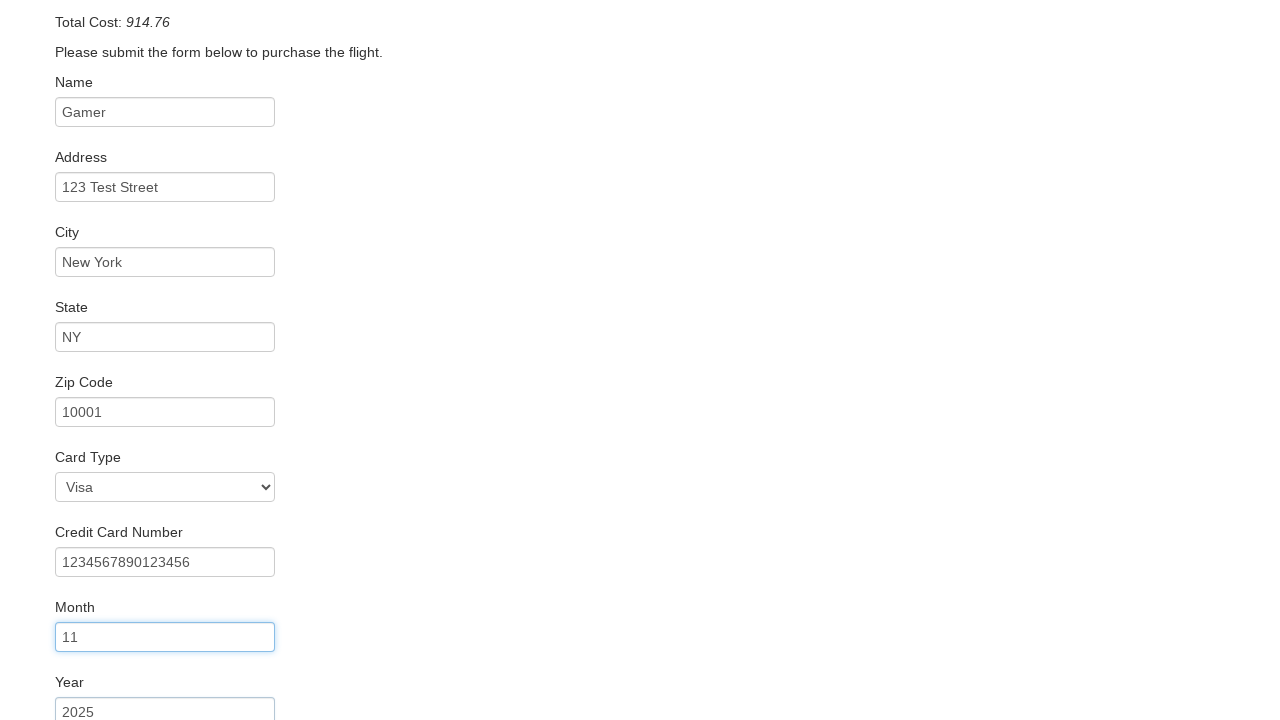

Filled name on card field with 'John Gamer' on input#nameOnCard
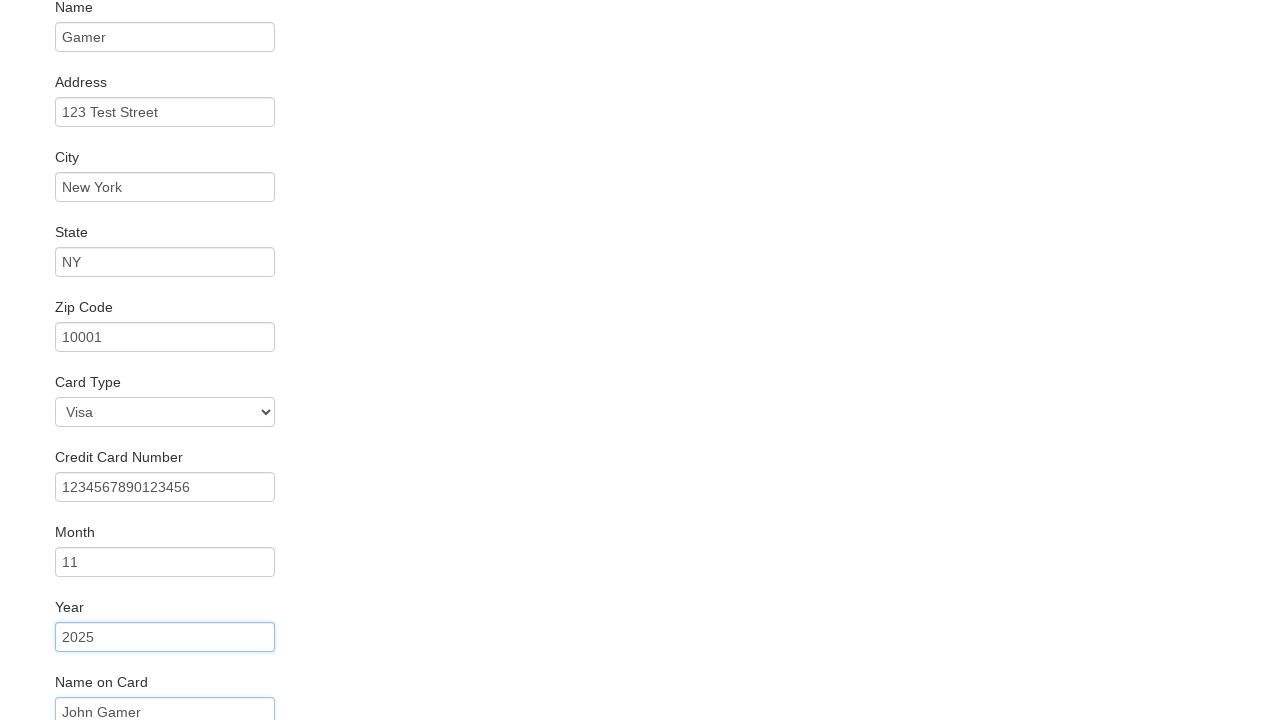

Clicked Purchase Flight button at (118, 685) on input[type='submit']
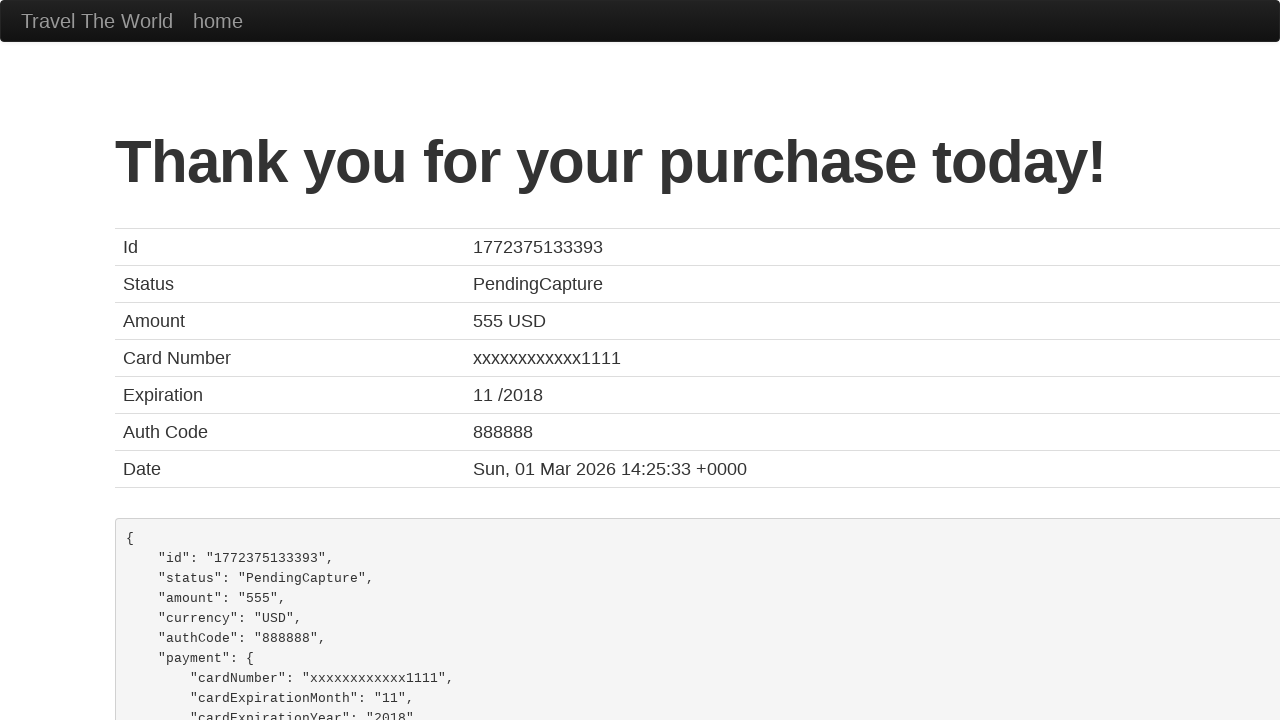

Waited for booking confirmation page to load
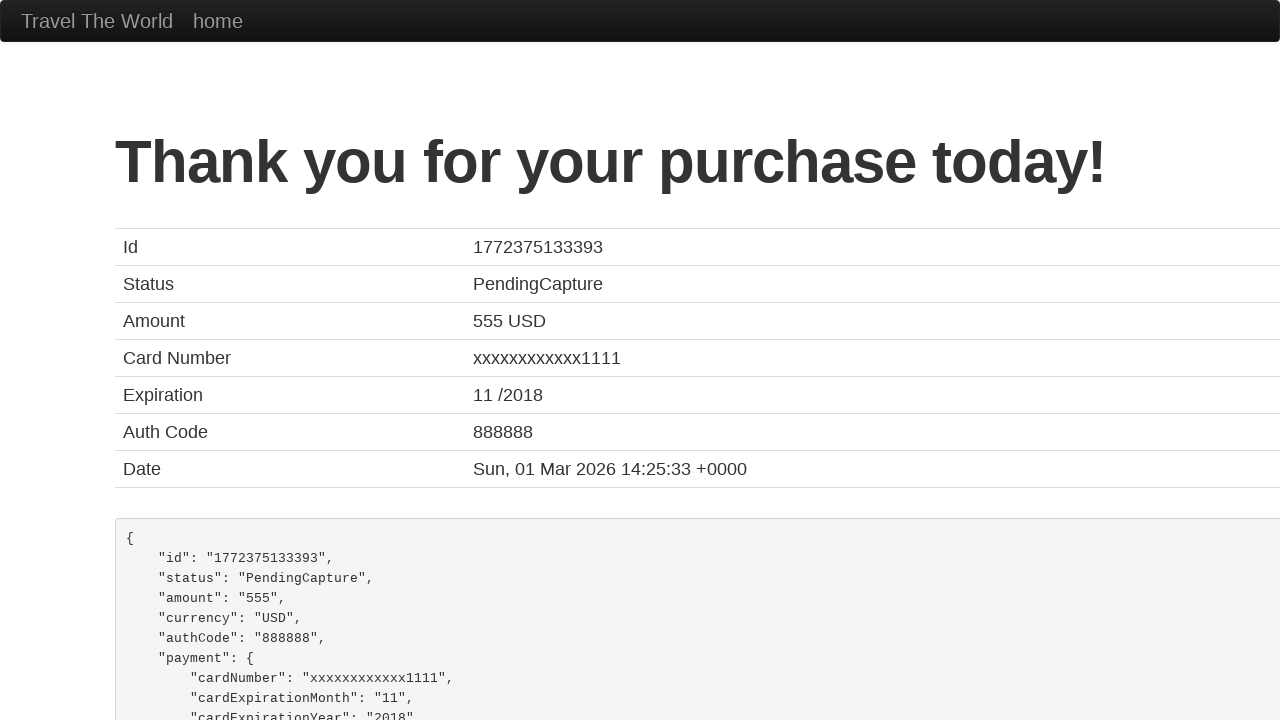

Verified confirmation page displays 'Thank you' message
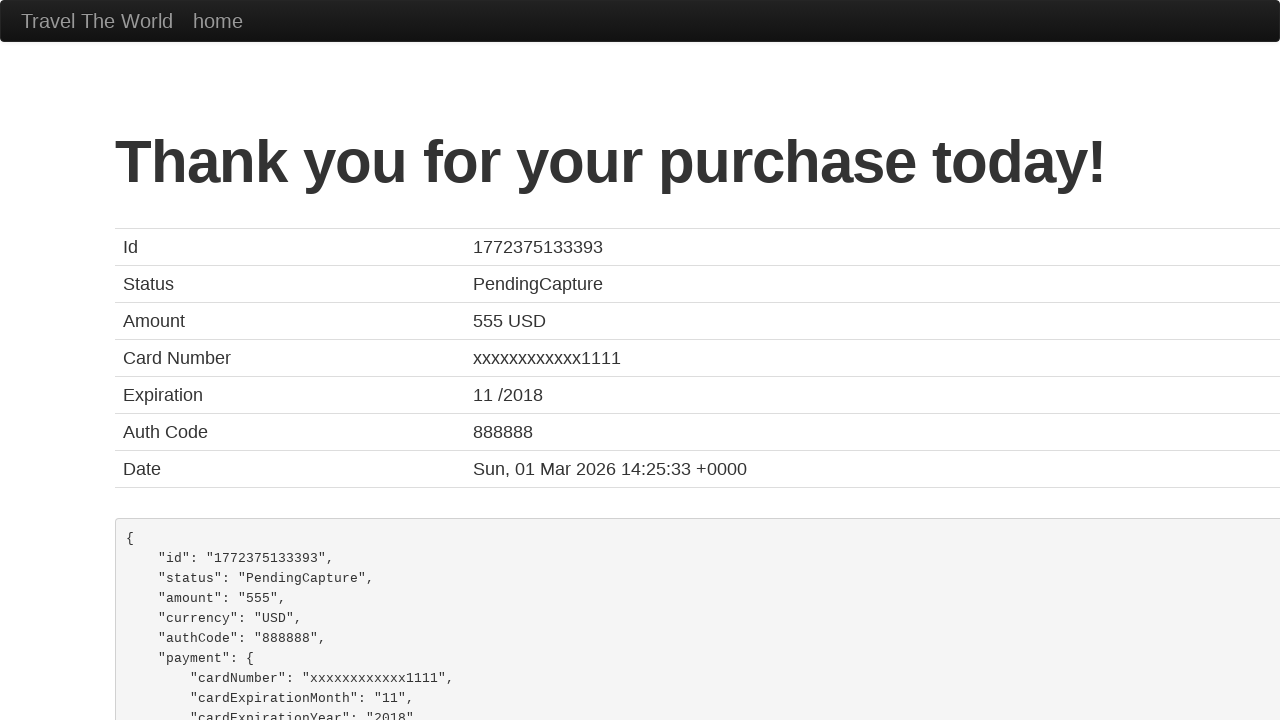

Retrieved confirmation ID from booking confirmation
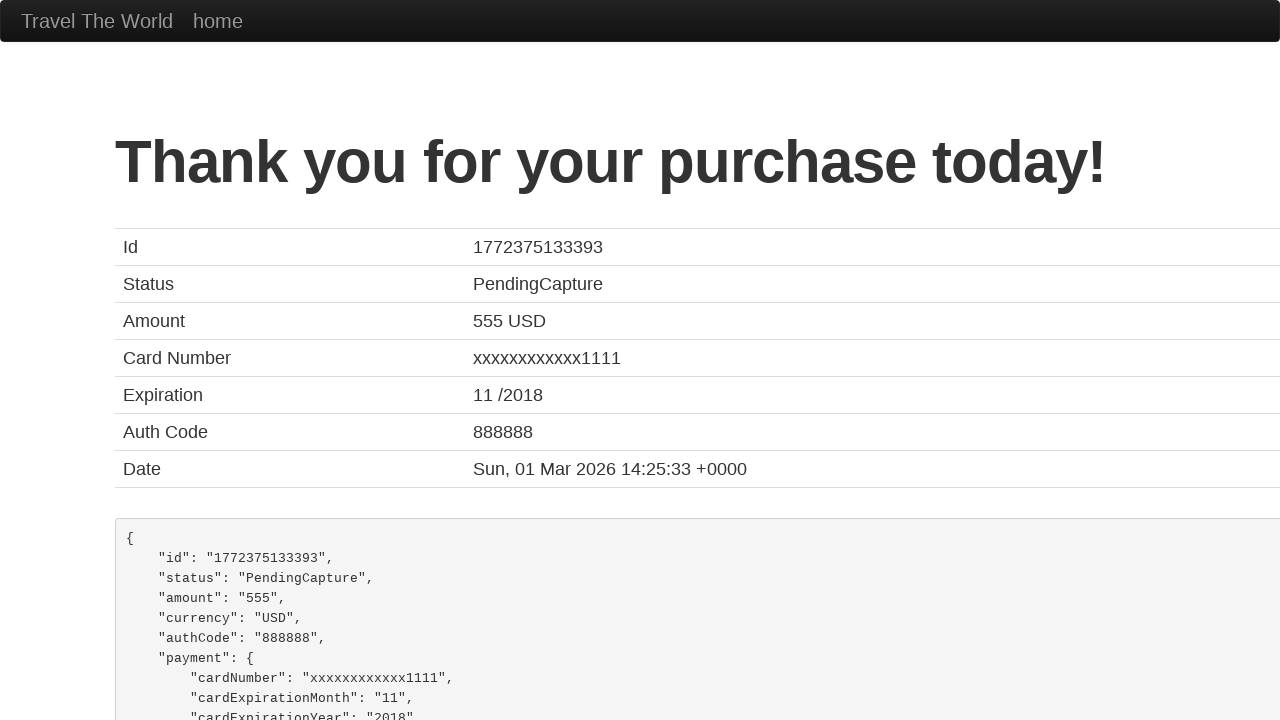

Verified confirmation ID is present and not empty
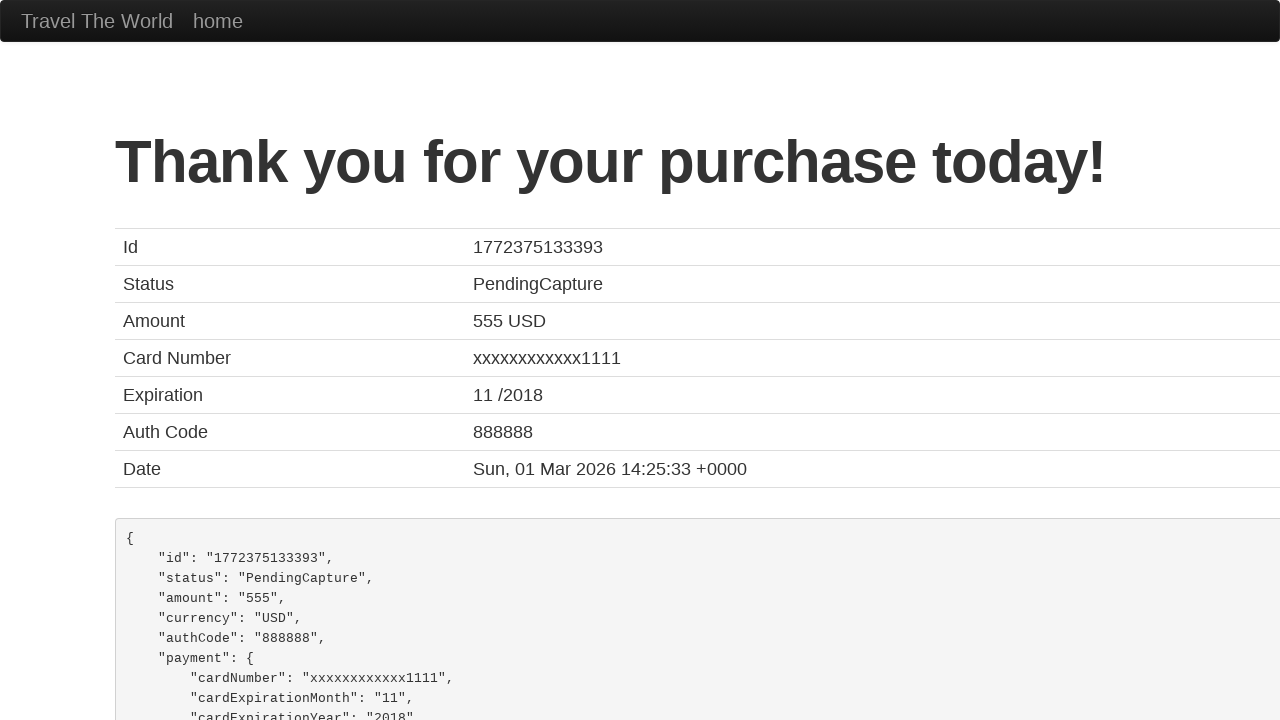

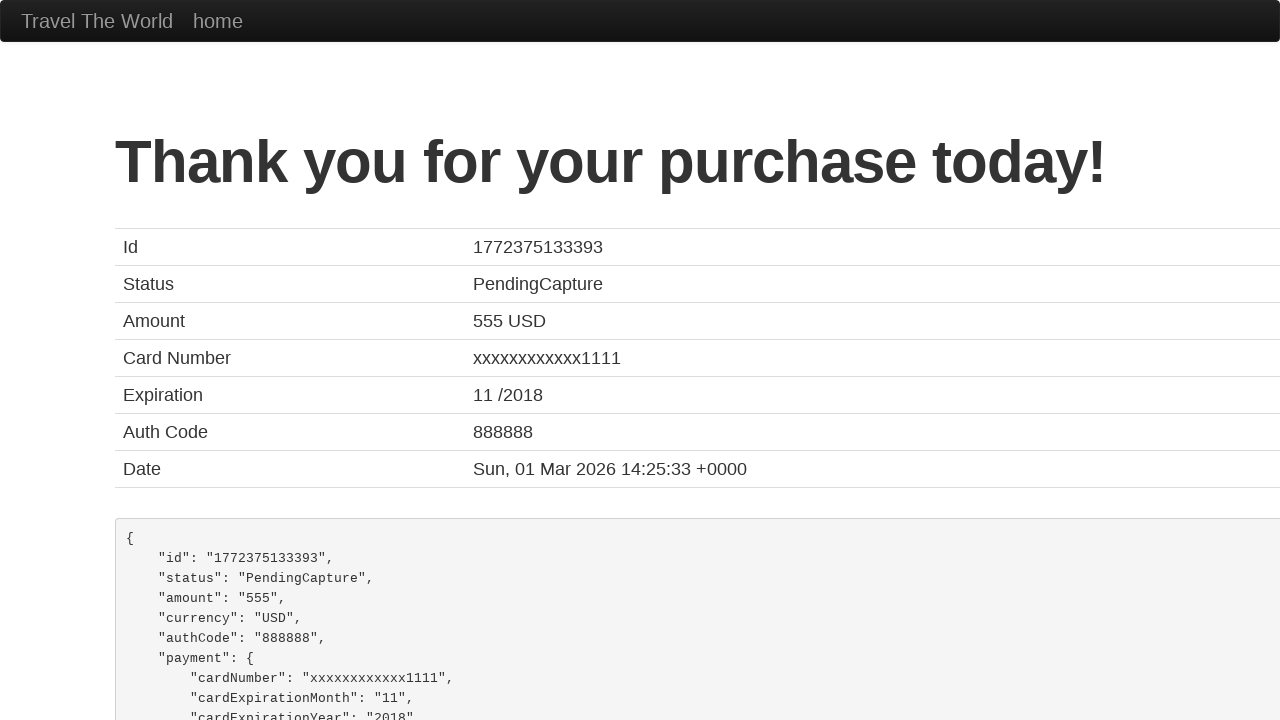